Tests login form validation by entering only username and verifying password required error appears

Starting URL: https://demo.applitools.com/hackathon.html

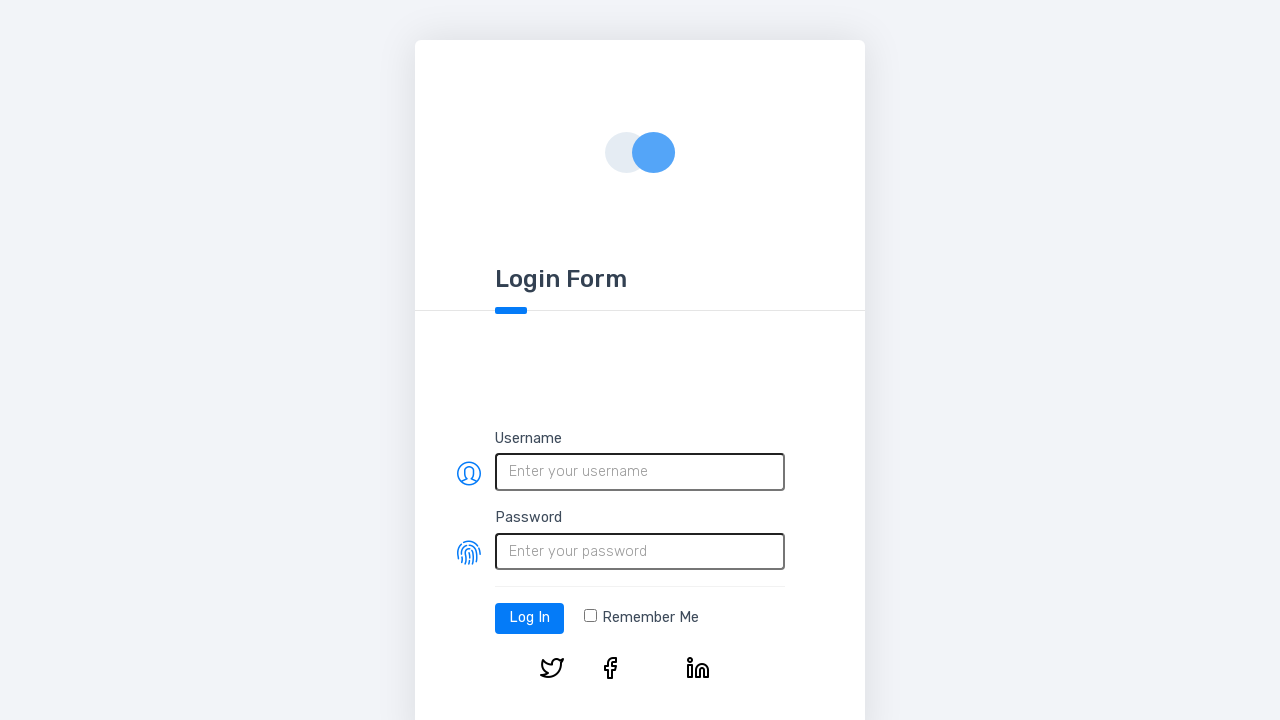

Entered username 'JohnDoe42' in username field on #username
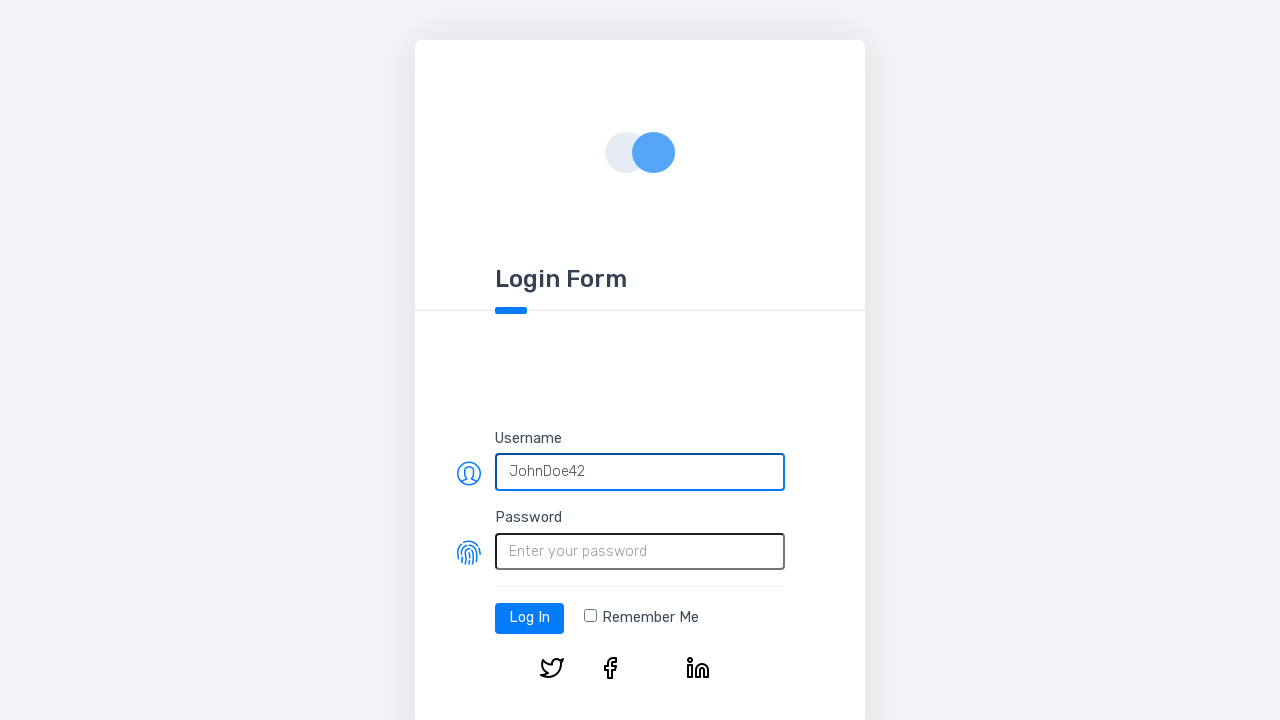

Clicked login button at (530, 618) on #log-in
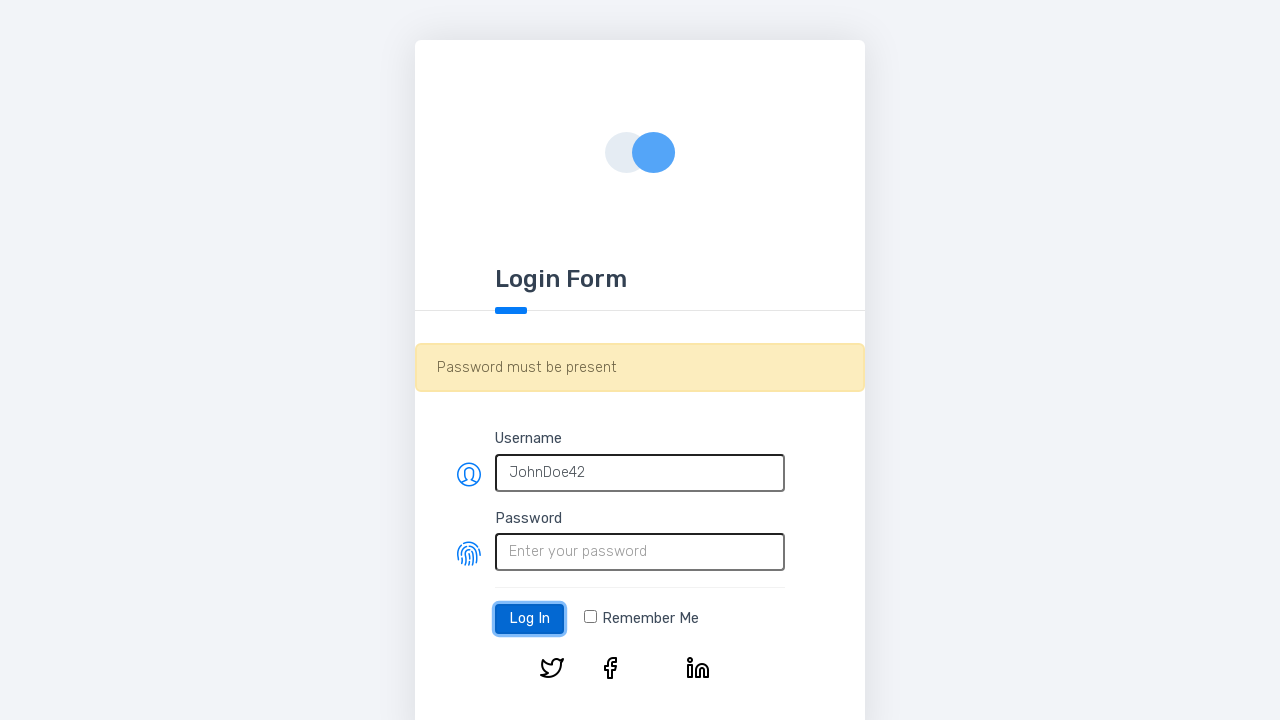

Waited 500ms for validation message to appear
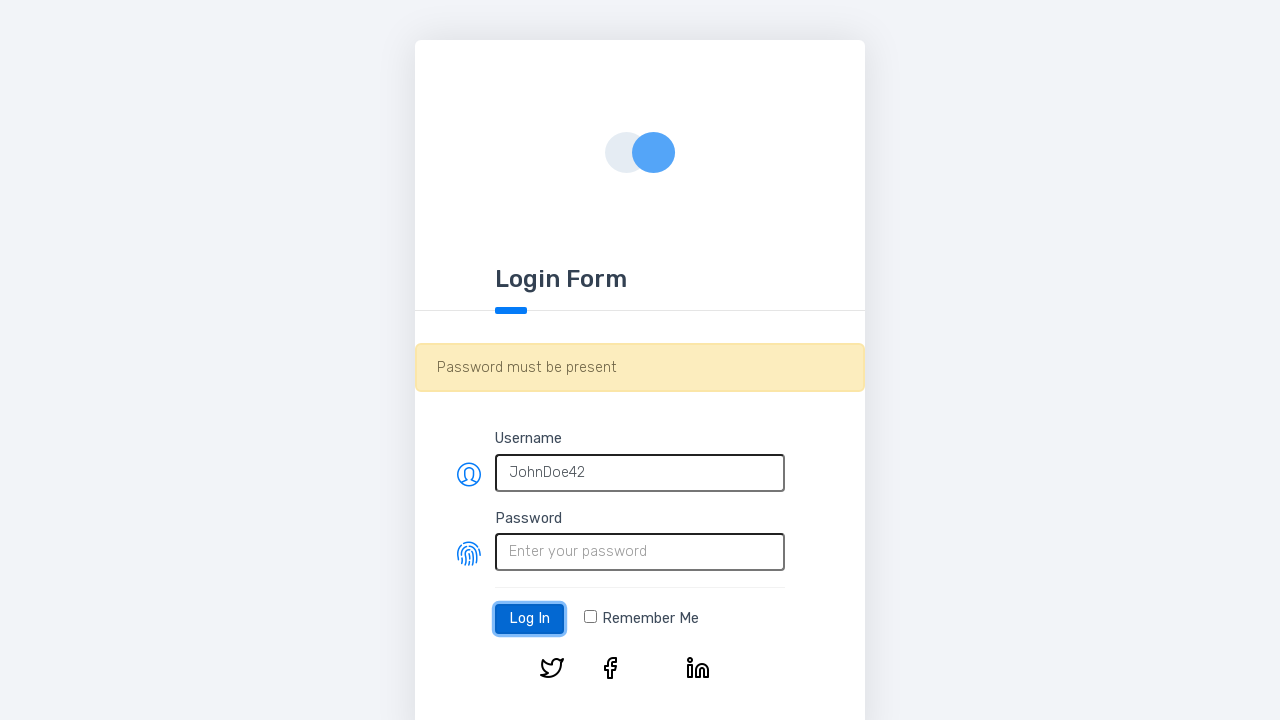

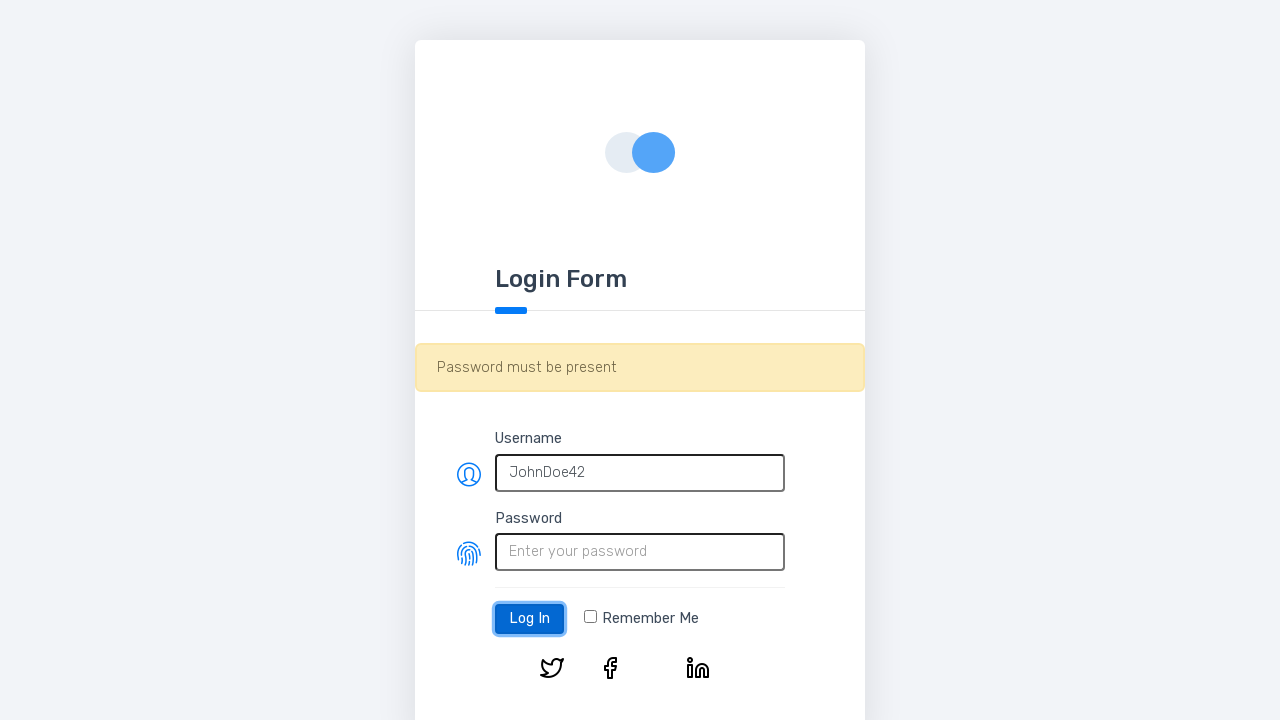